Tests textbox functionality by clearing an existing textarea and entering multi-word text content.

Starting URL: https://www.html.am/html-codes/textboxes/html-textbox.cfm

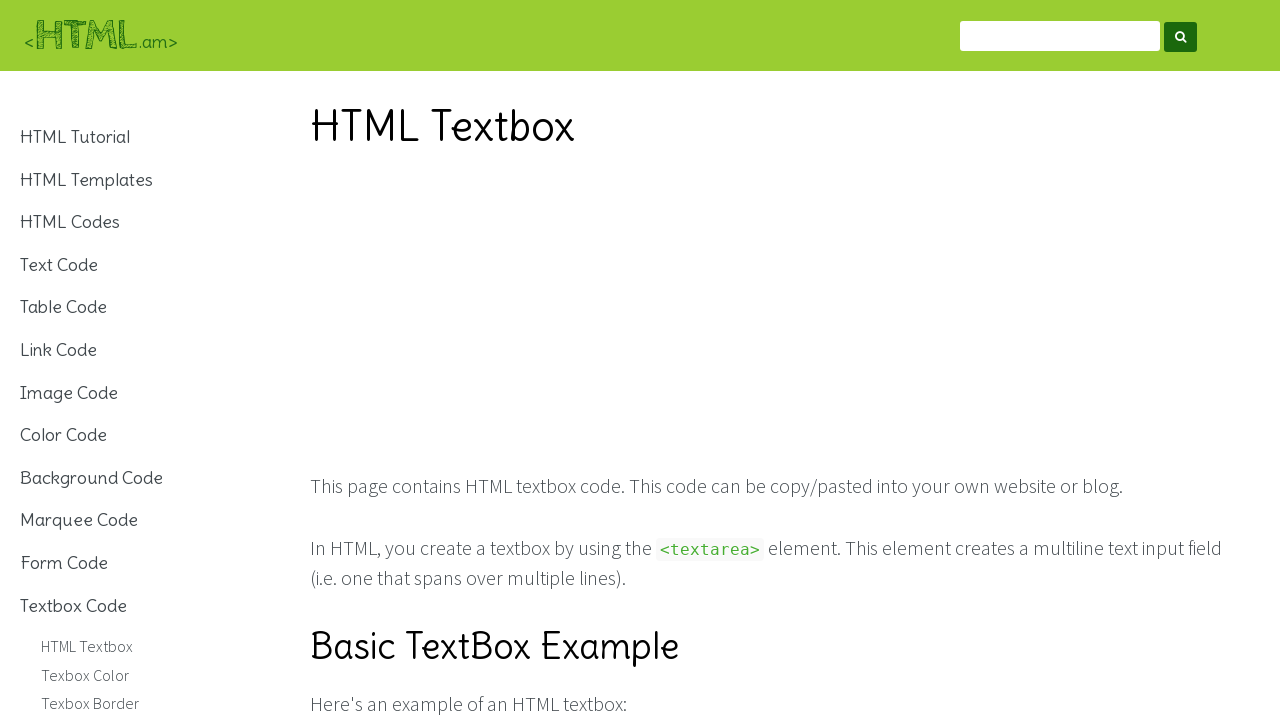

Waited for page to load (networkidle)
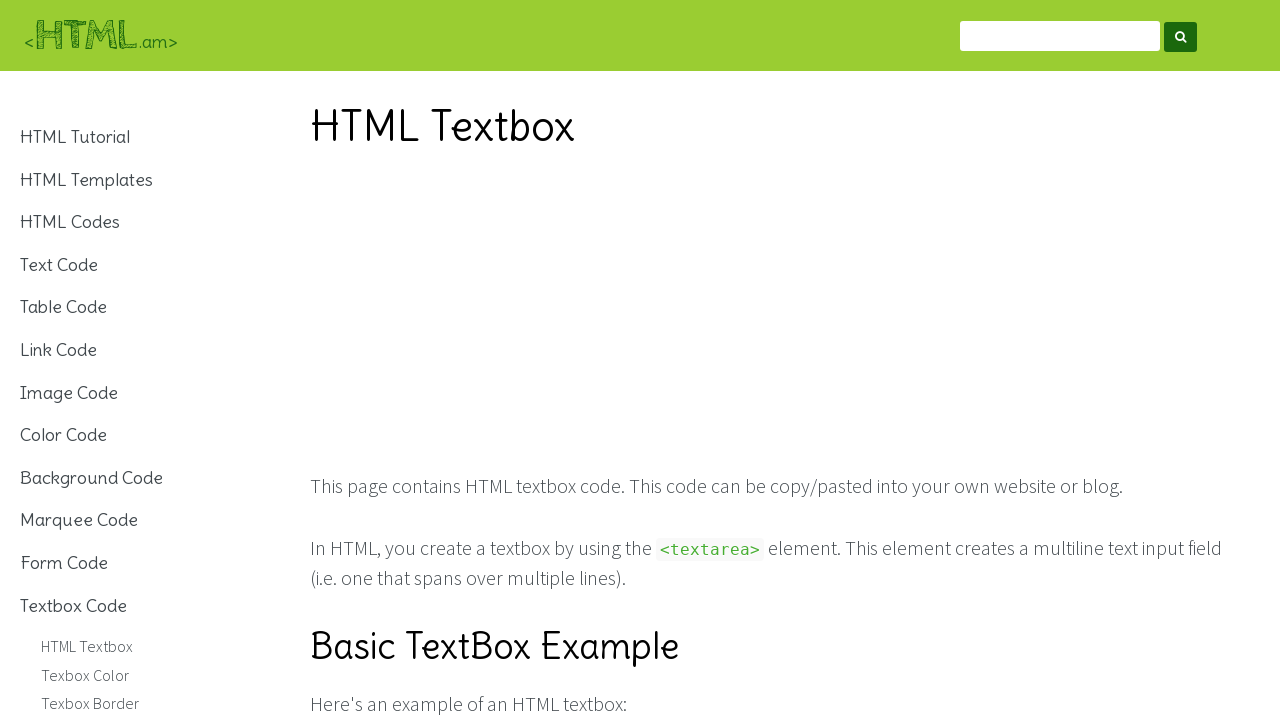

Cleared the textarea field on article table:first-of-type tbody tr:nth-child(2) td:nth-child(2) textarea
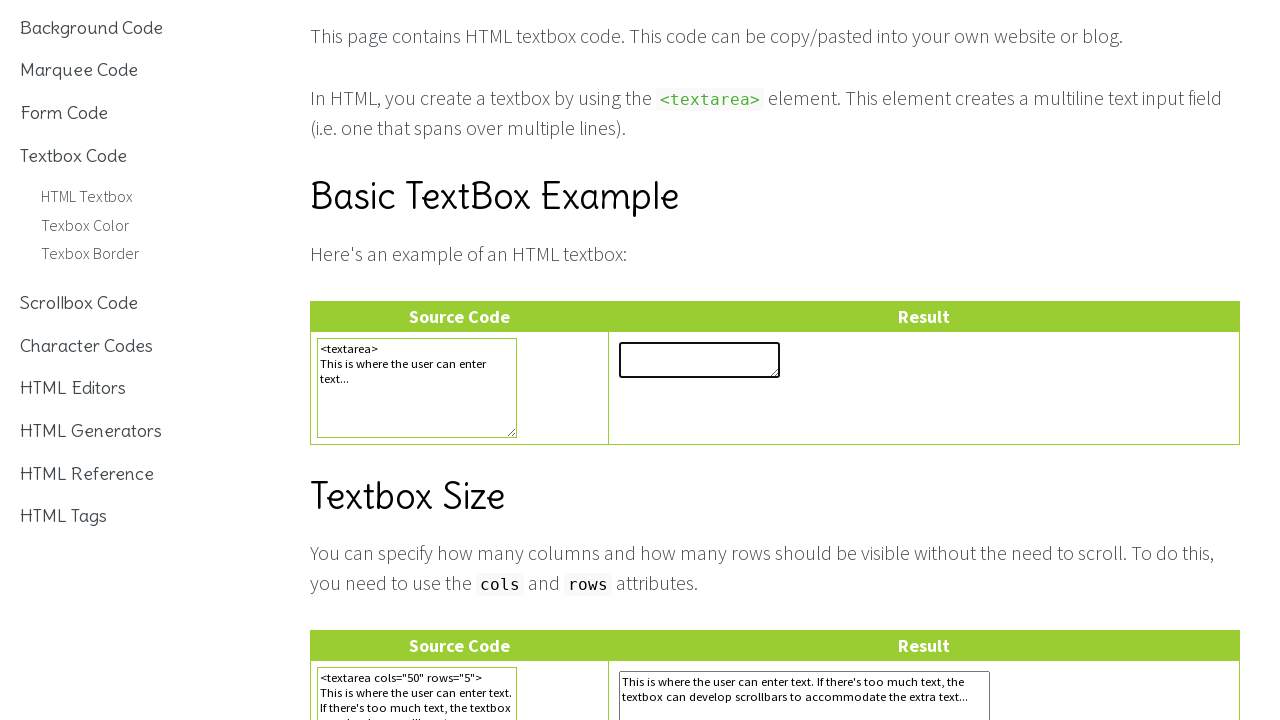

Filled textarea with multi-word text 'line1 line2 line3' on article table:first-of-type tbody tr:nth-child(2) td:nth-child(2) textarea
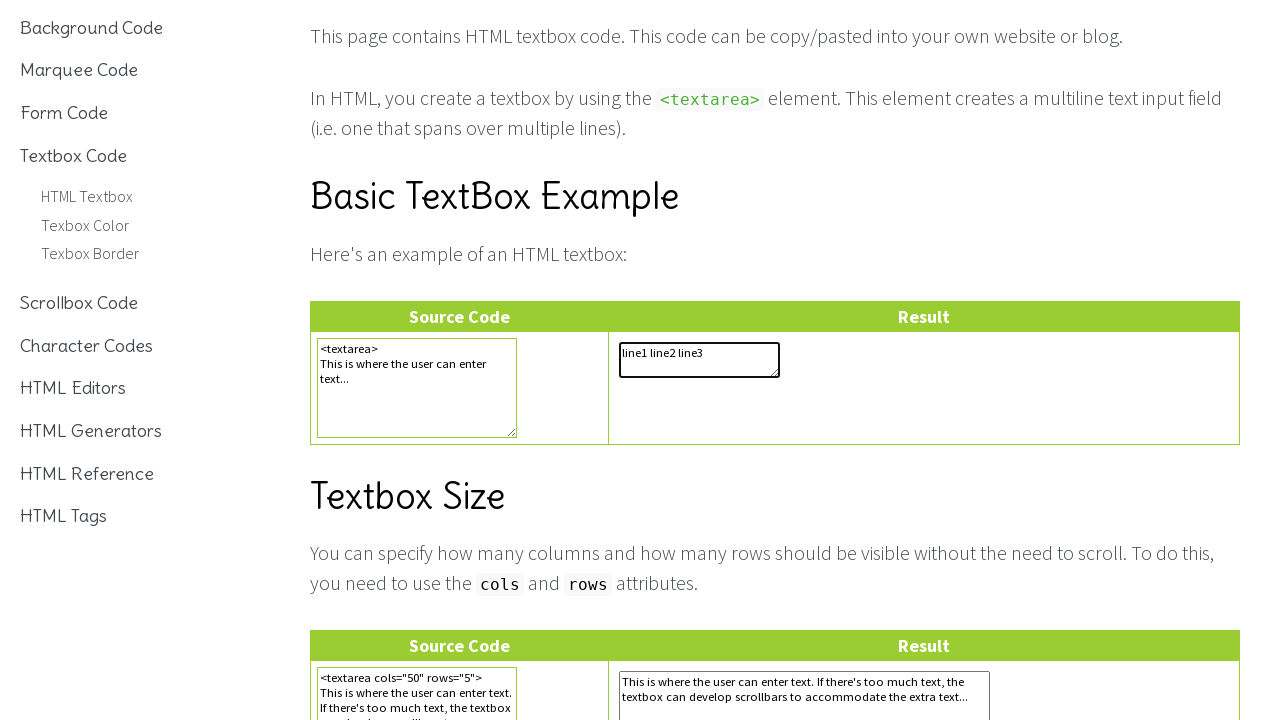

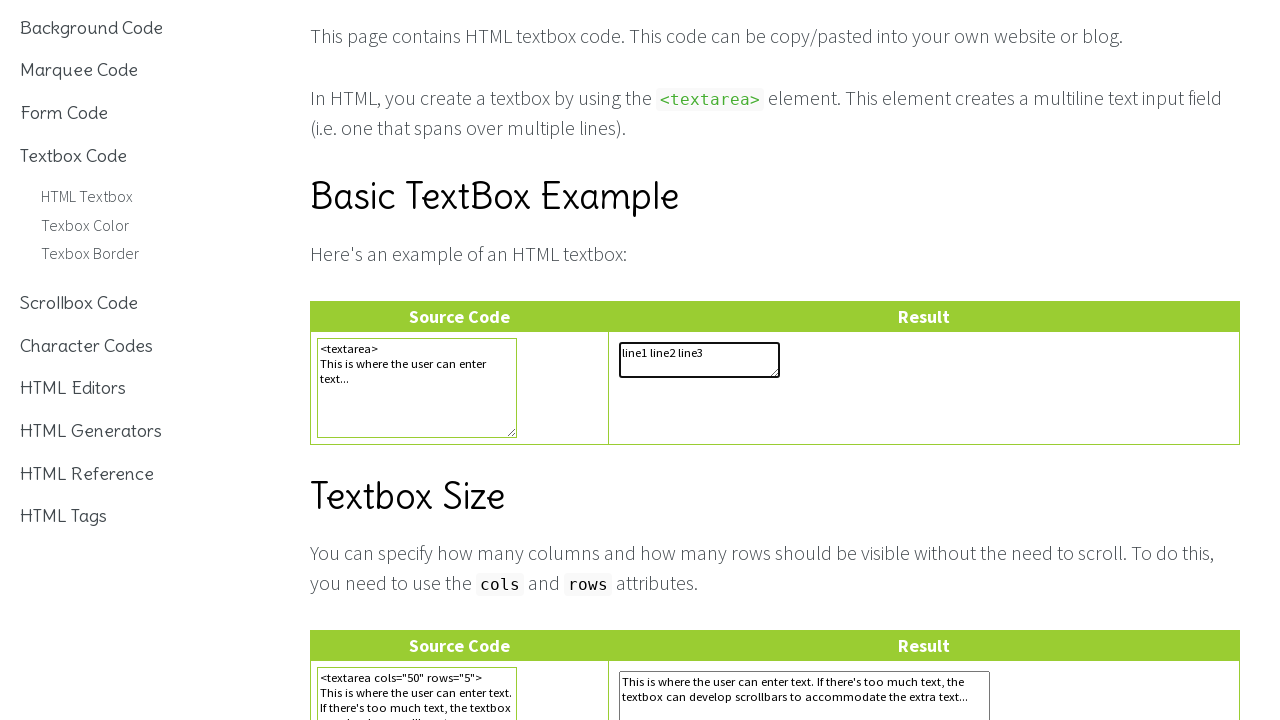